Tests clicking on the Add/Remove Elements link and then clicking the Add Element button.

Starting URL: https://the-internet.herokuapp.com

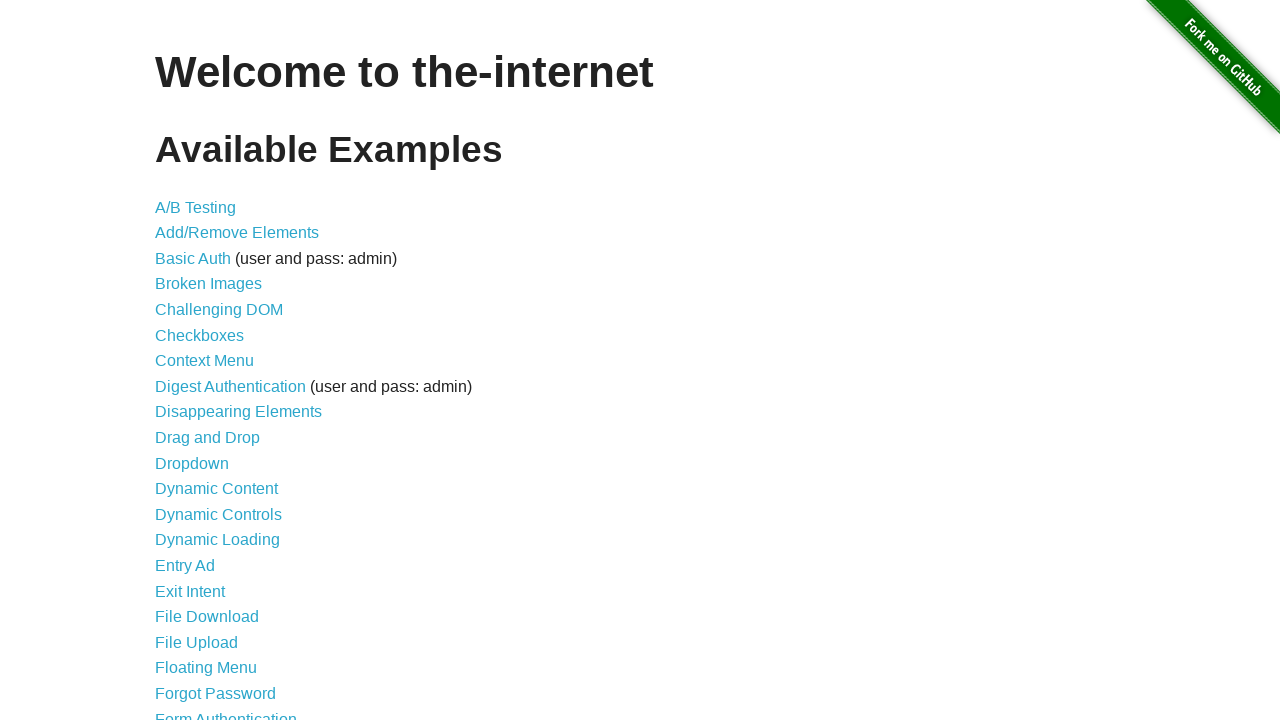

Navigated to https://the-internet.herokuapp.com
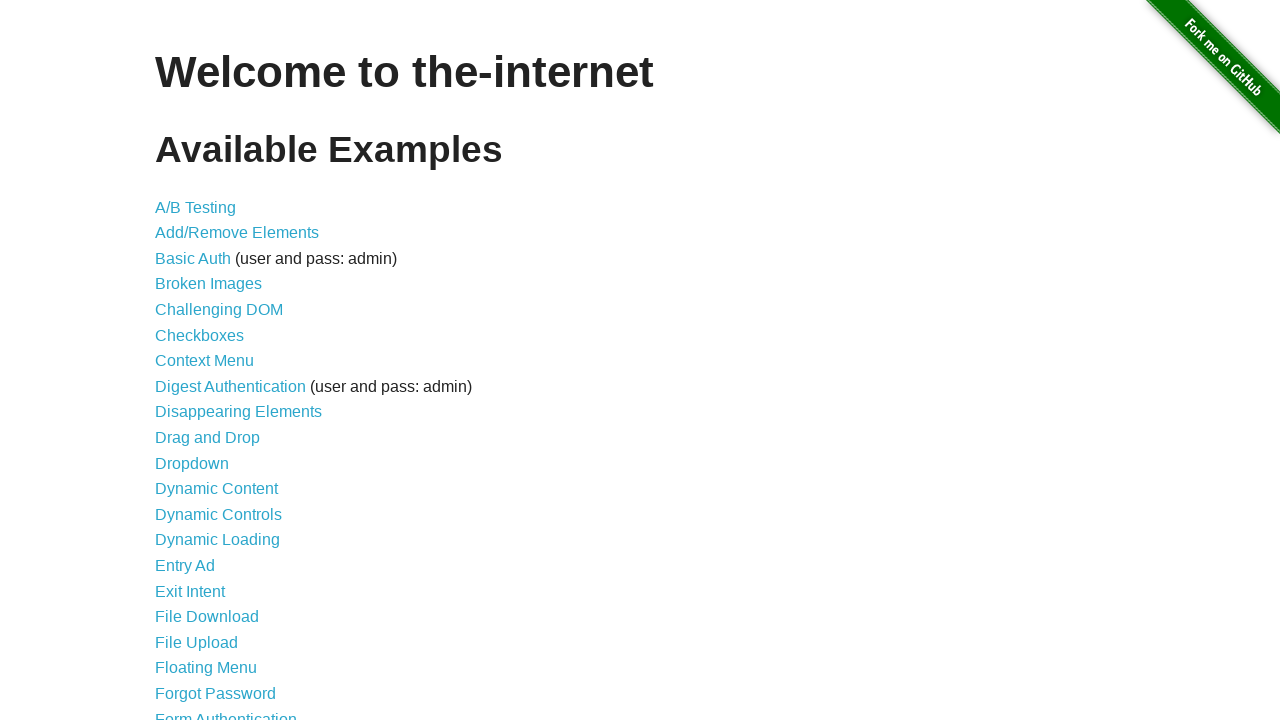

Clicked on Add/Remove Elements link at (237, 233) on text=Add/Remove Elements
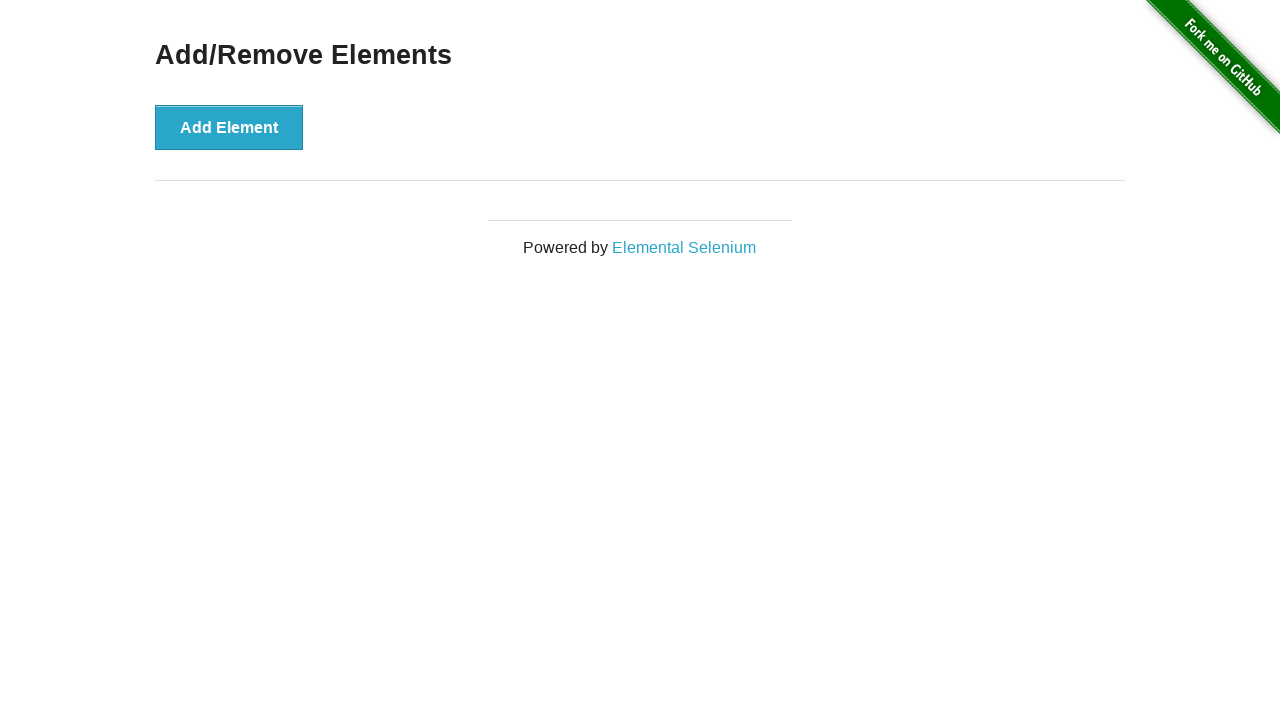

Clicked on Add Element button at (229, 127) on text=Add Element
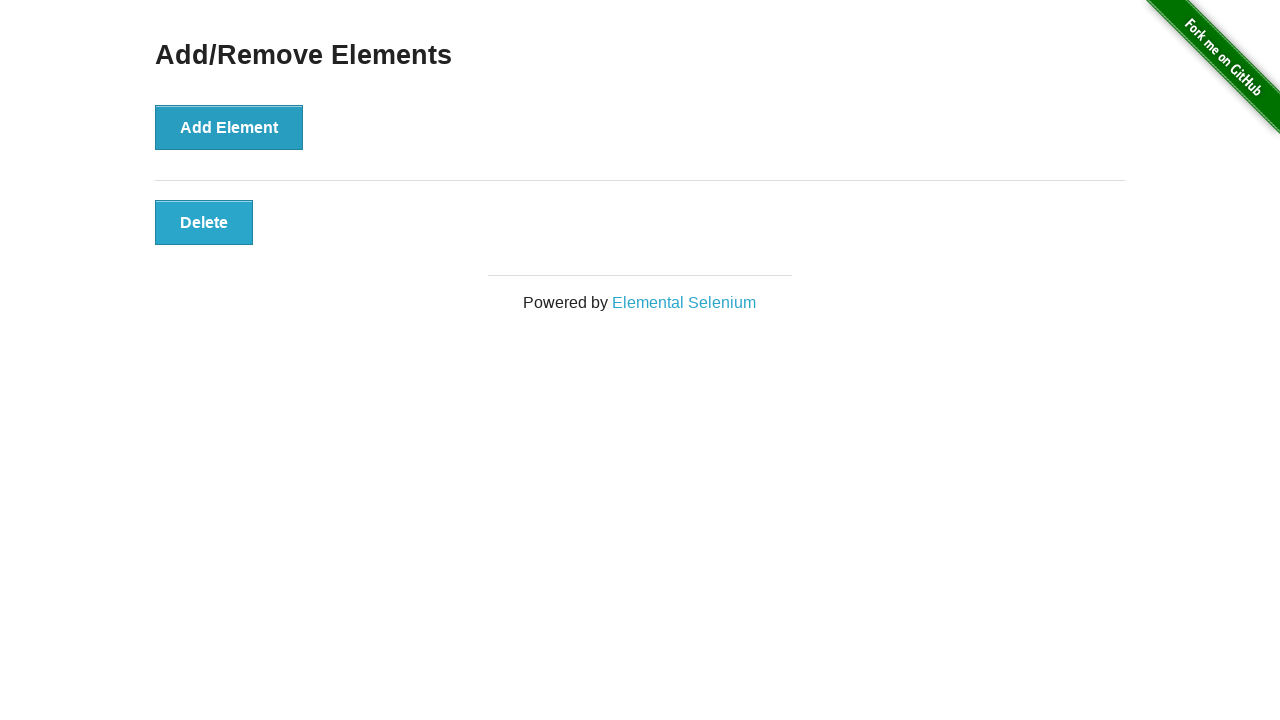

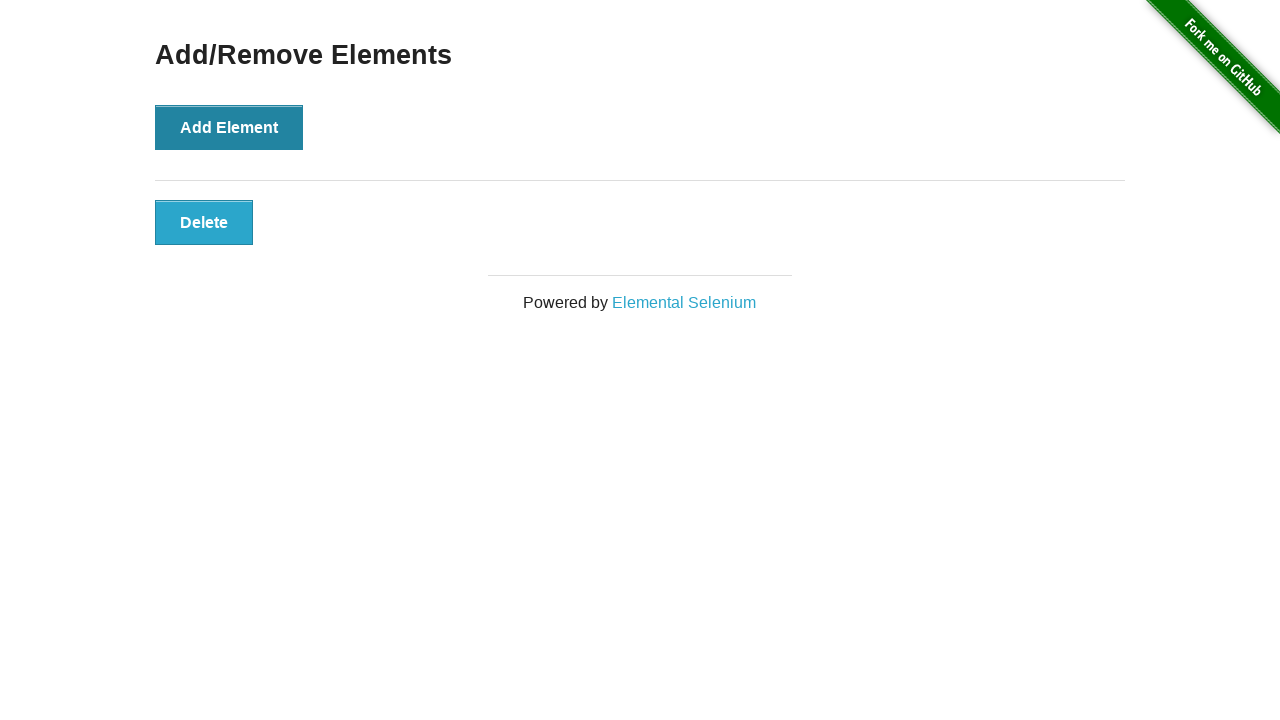